Tests a math calculation form by reading two numbers from the page, calculating their sum, selecting the result from a dropdown, and submitting the form

Starting URL: http://suninjuly.github.io/selects1.html

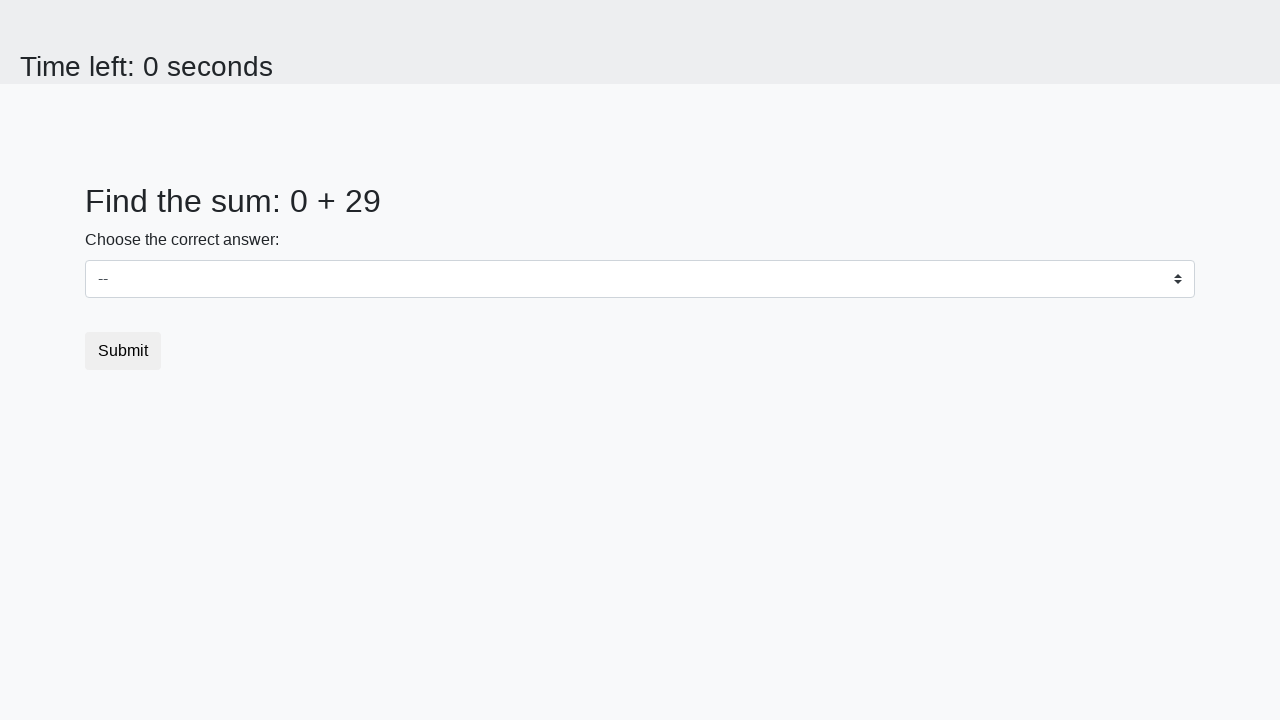

Read first number from page element #num1
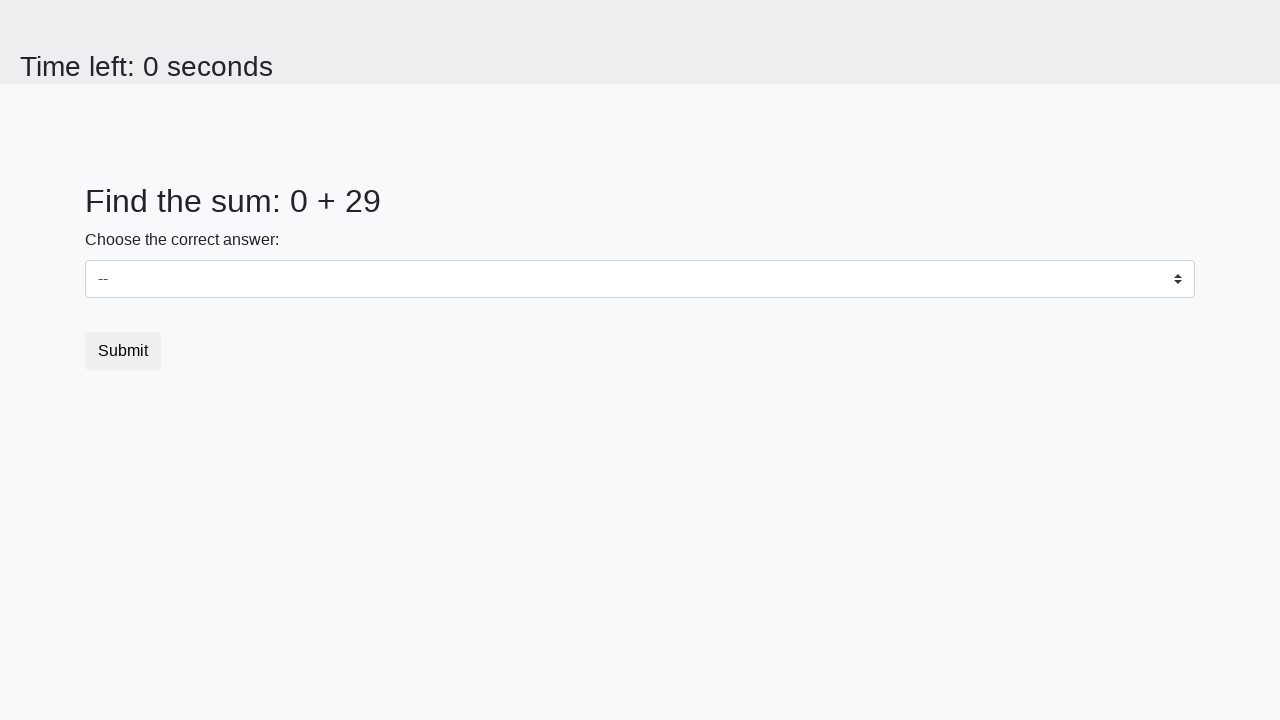

Read second number from page element #num2
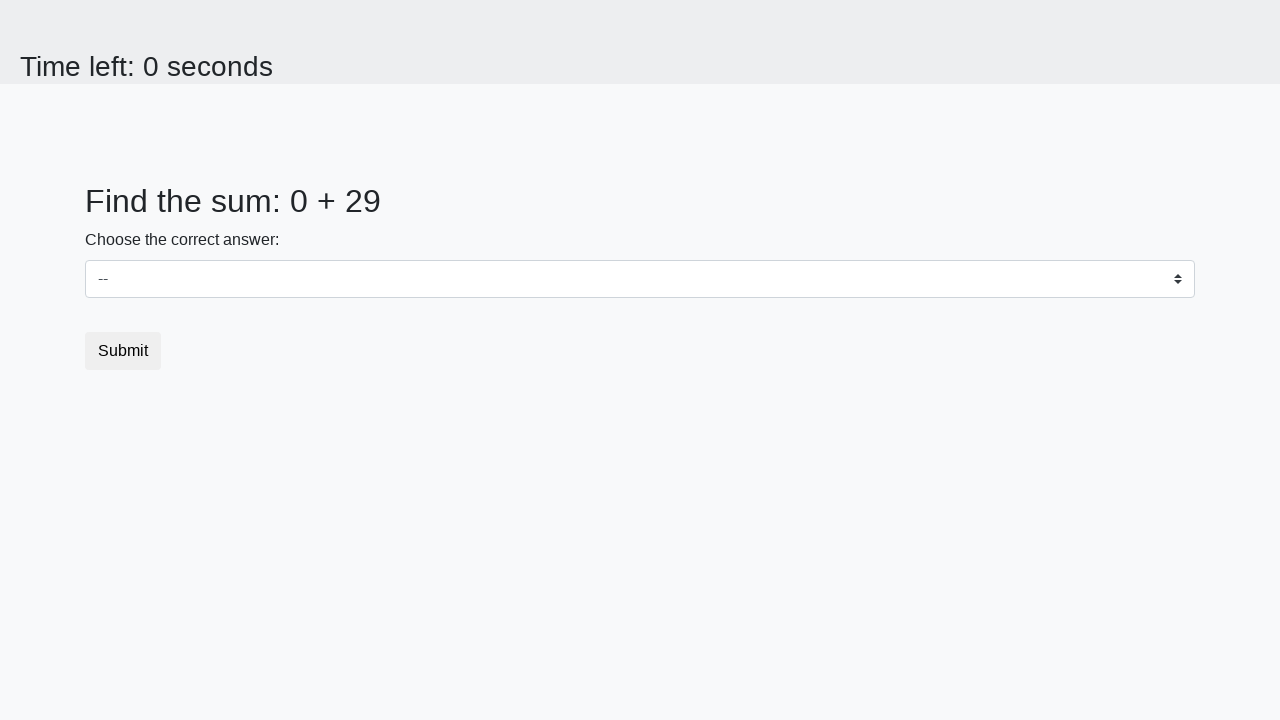

Calculated sum of 0 + 29 = 29
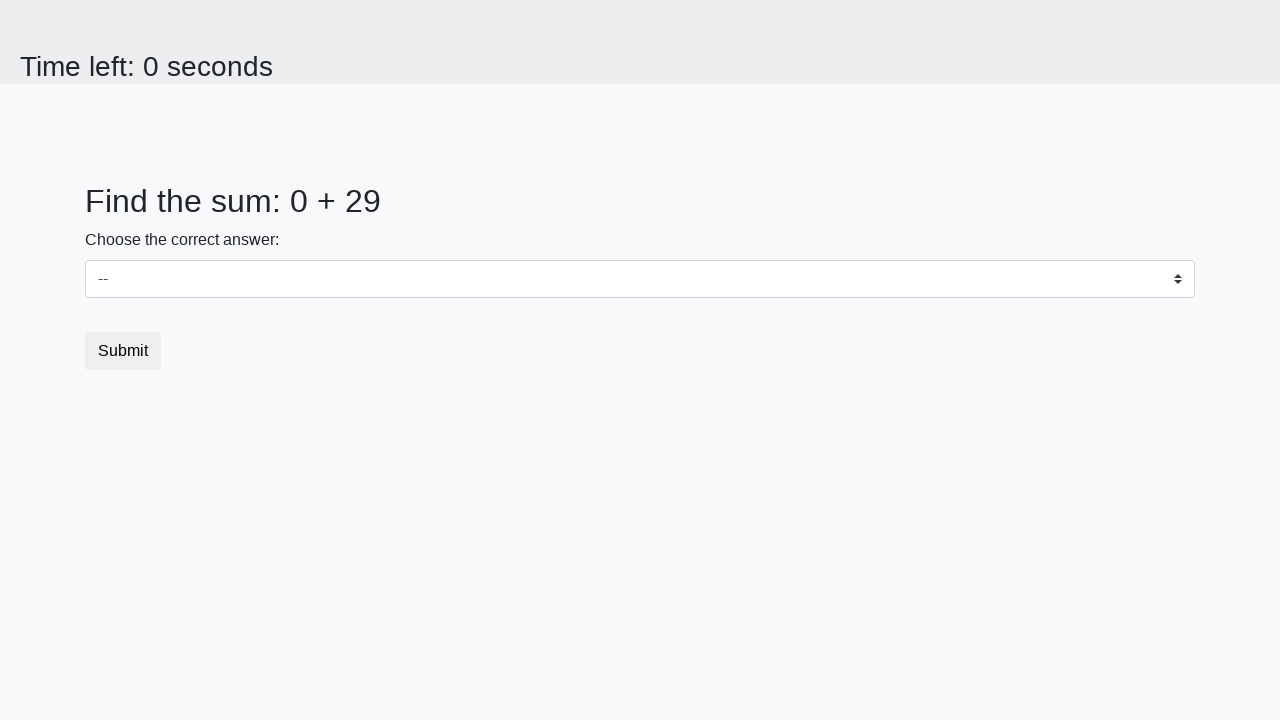

Selected value 29 from dropdown #dropdown on #dropdown
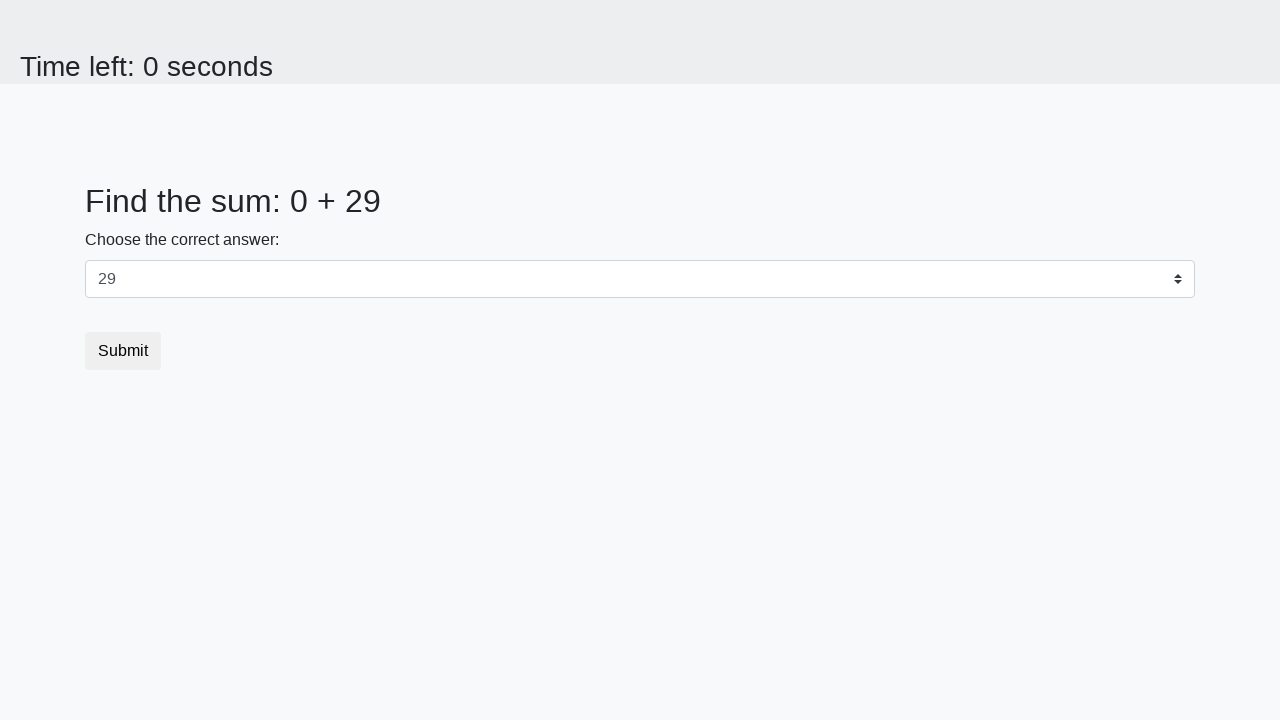

Clicked submit button to submit form at (123, 351) on button.btn
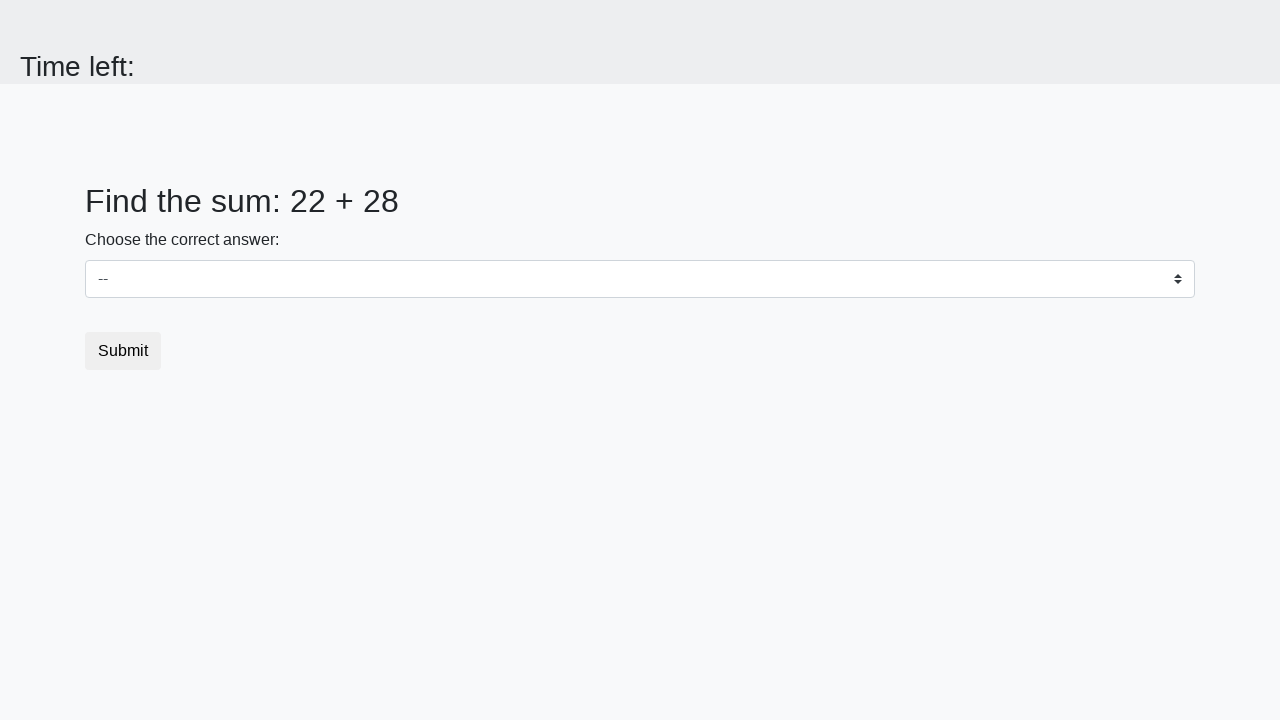

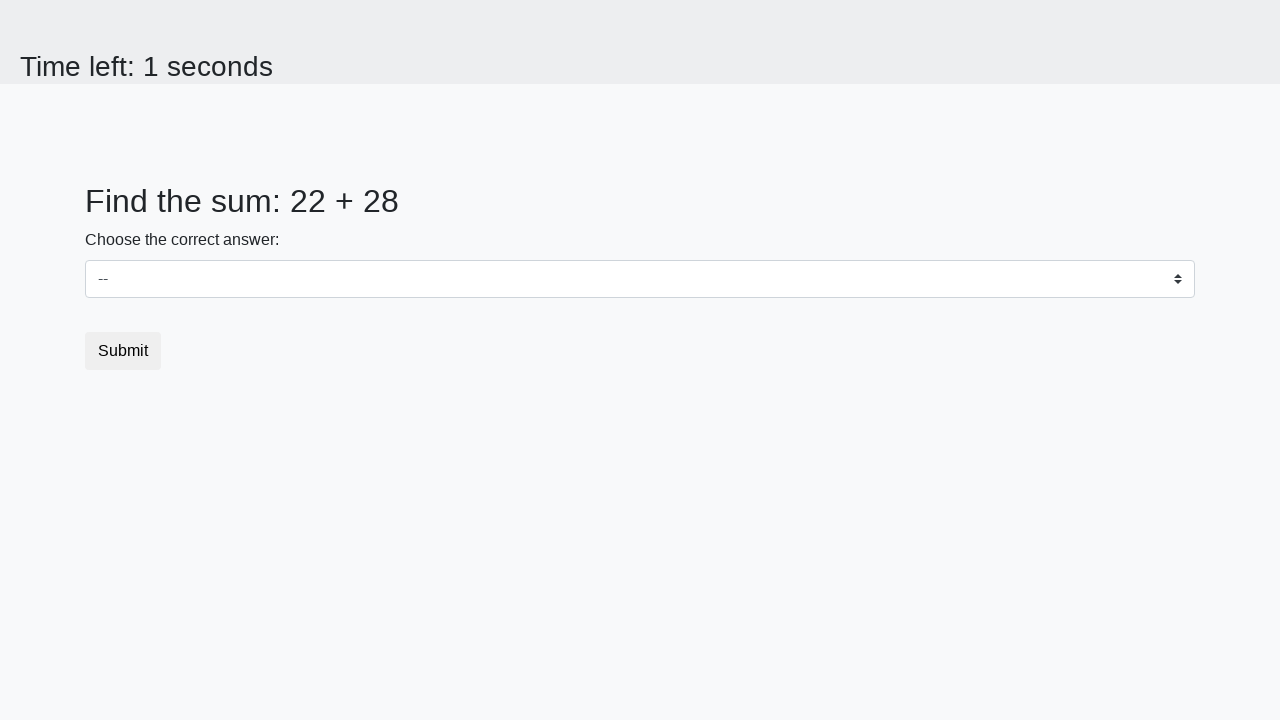